Tests JavaScript confirmation alert handling by clicking a button to trigger the alert, accepting it, and verifying the result message is displayed correctly on the page.

Starting URL: http://the-internet.herokuapp.com/javascript_alerts

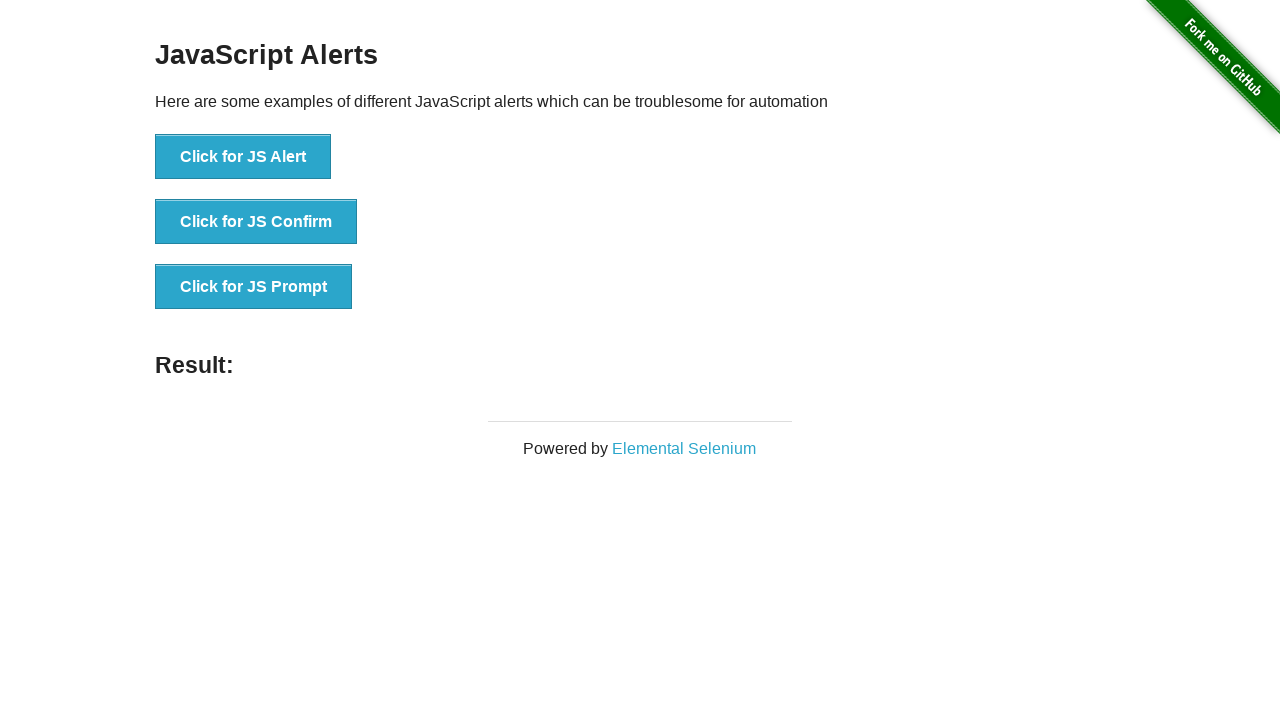

Clicked second button to trigger confirmation alert at (256, 222) on css=button >> nth=1
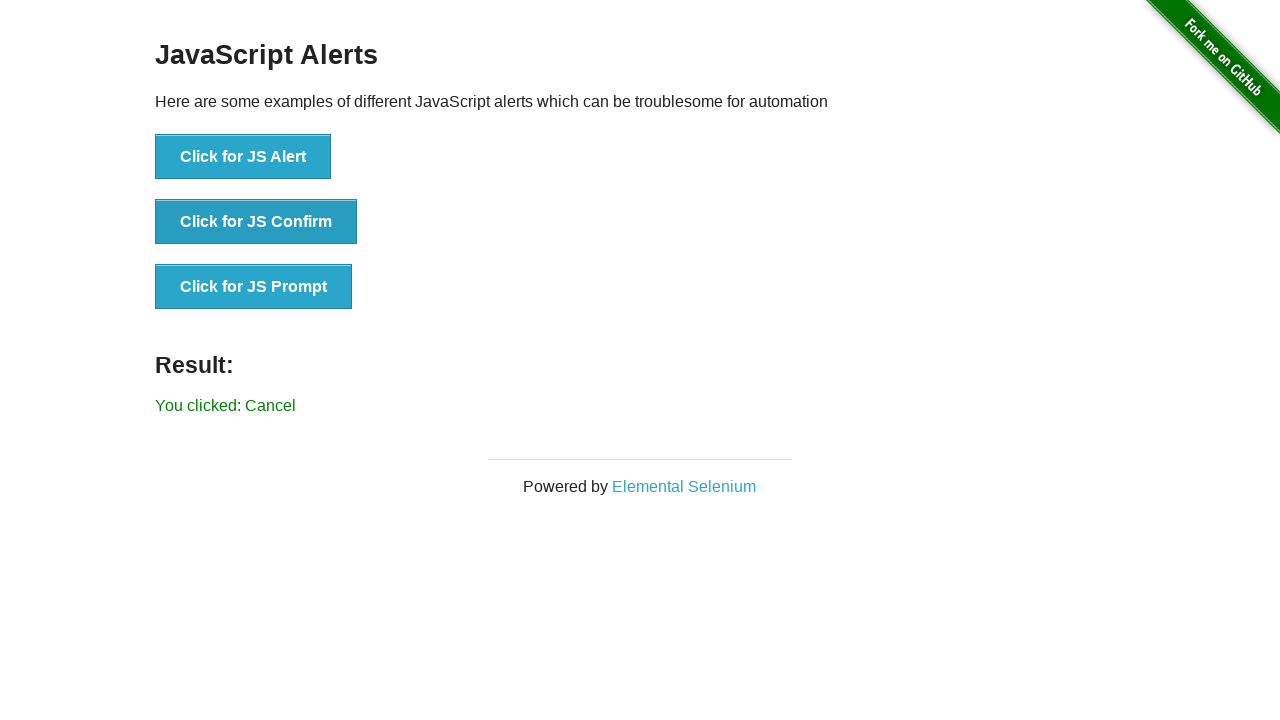

Set up dialog handler to accept confirmation
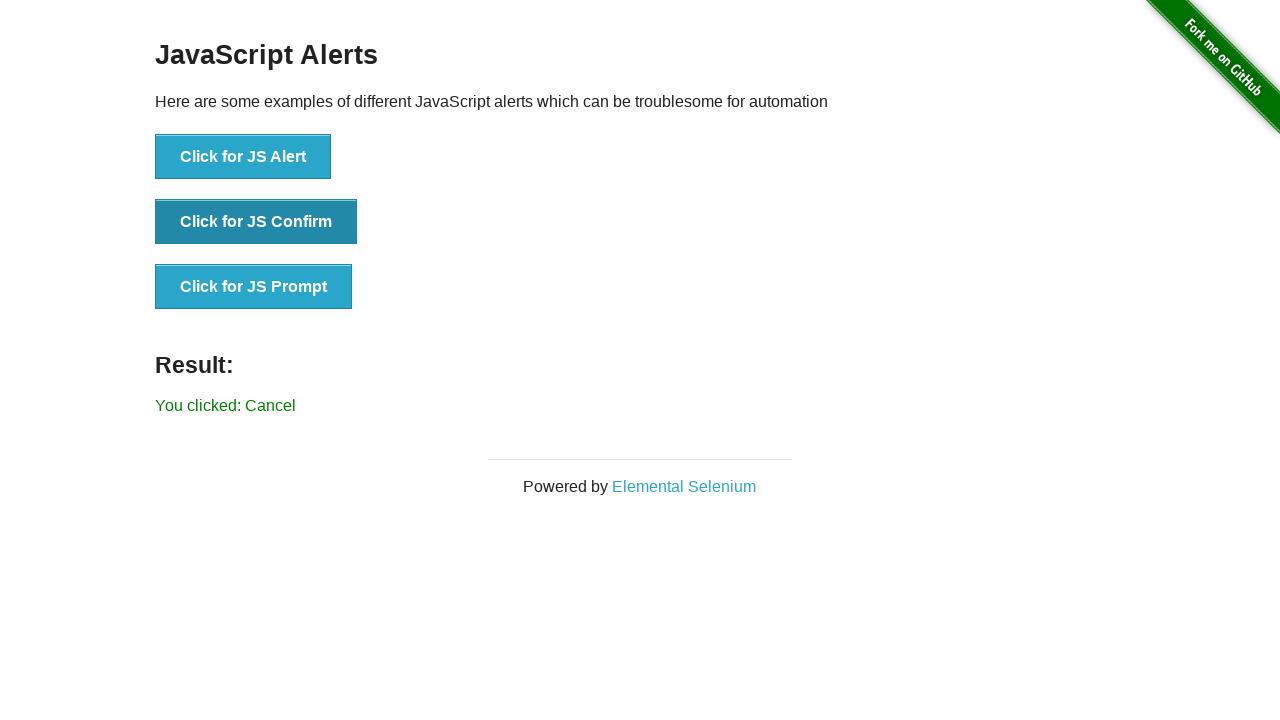

Registered dialog handler function
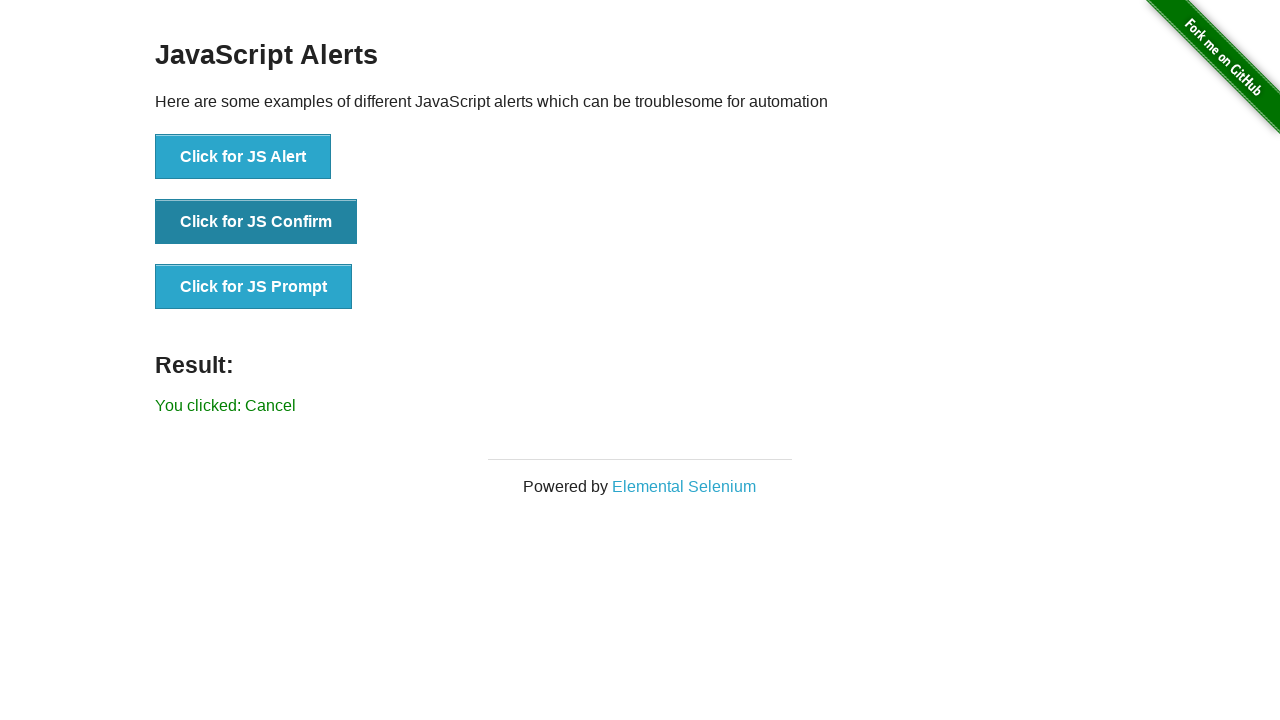

Clicked second button to trigger confirmation alert with handler ready at (256, 222) on button >> nth=1
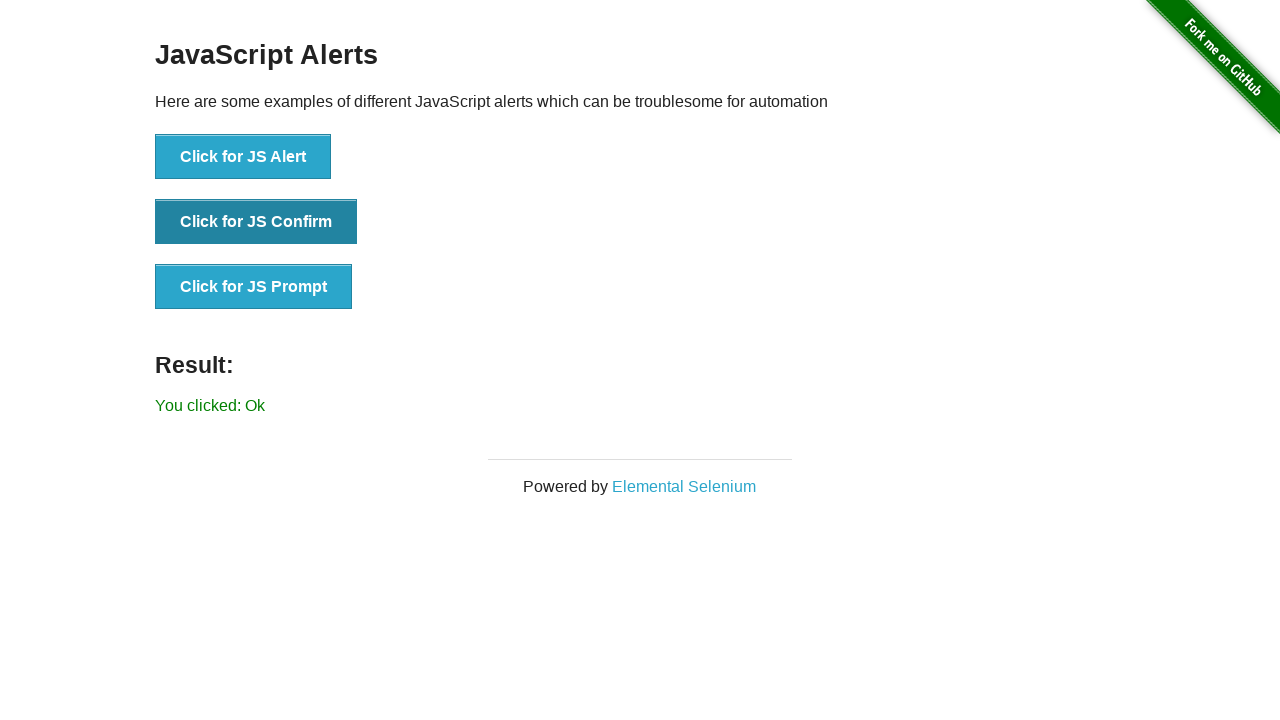

Result message element loaded
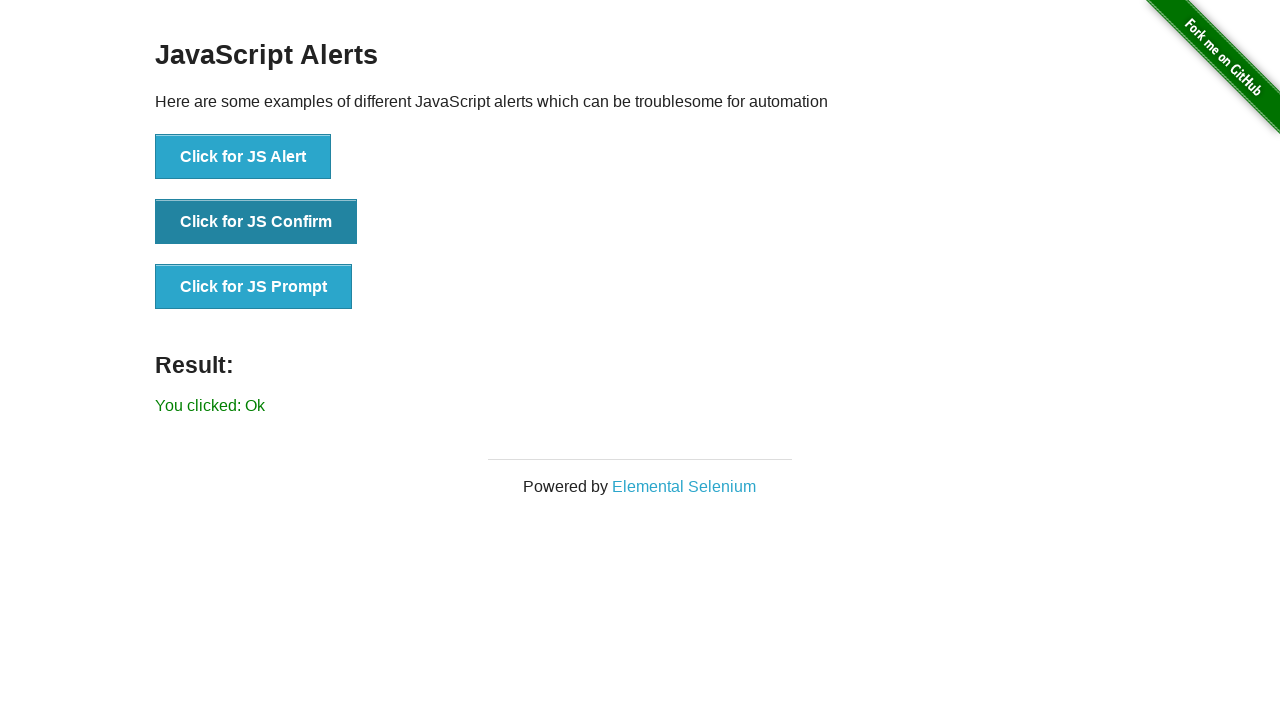

Retrieved result text: 'You clicked: Ok'
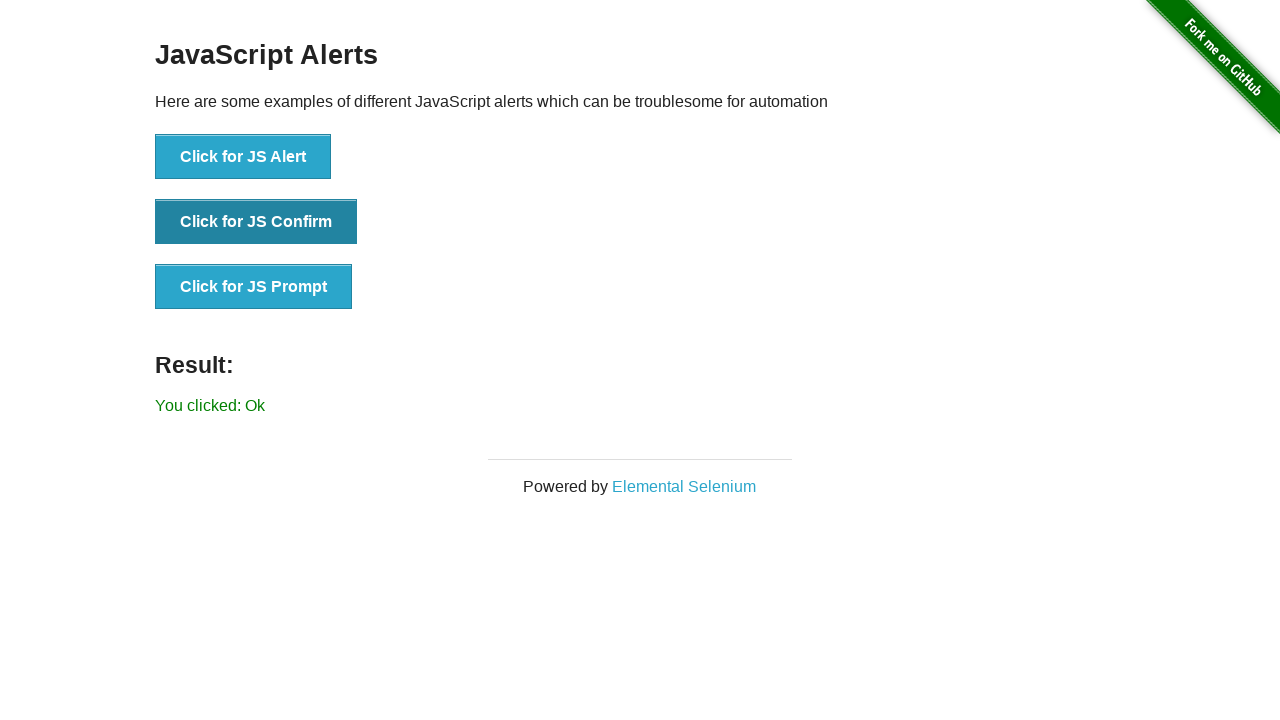

Verified result text matches expected 'You clicked: Ok'
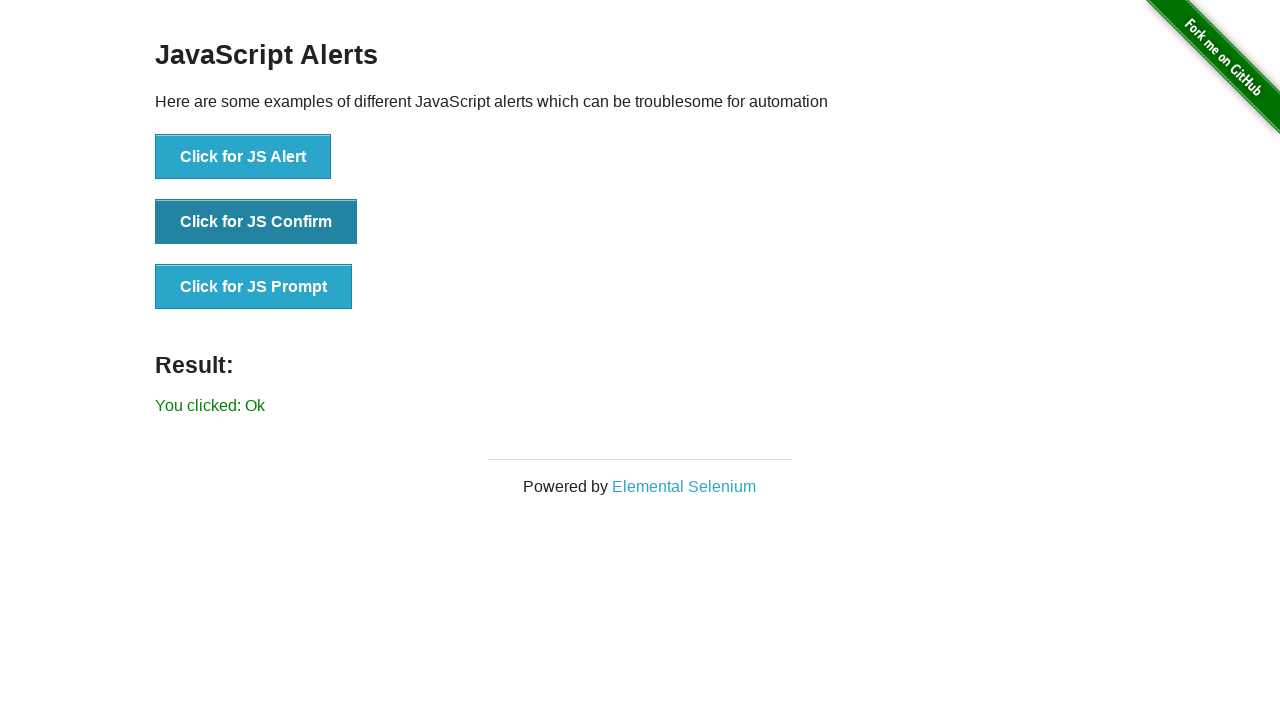

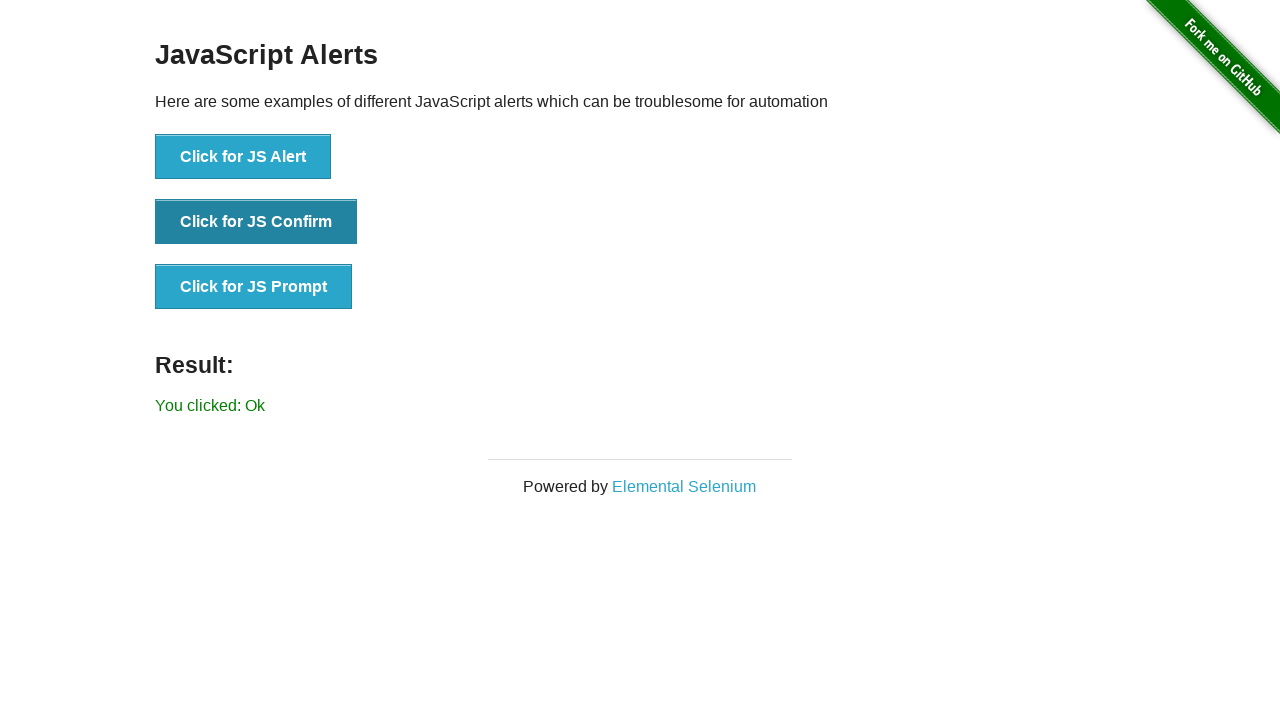